Tests hover functionality on the registration link element on the login page, verifying that the hover interaction works correctly.

Starting URL: https://nikita-filonov.github.io/qa-automation-engineer-ui-course/#/auth/login

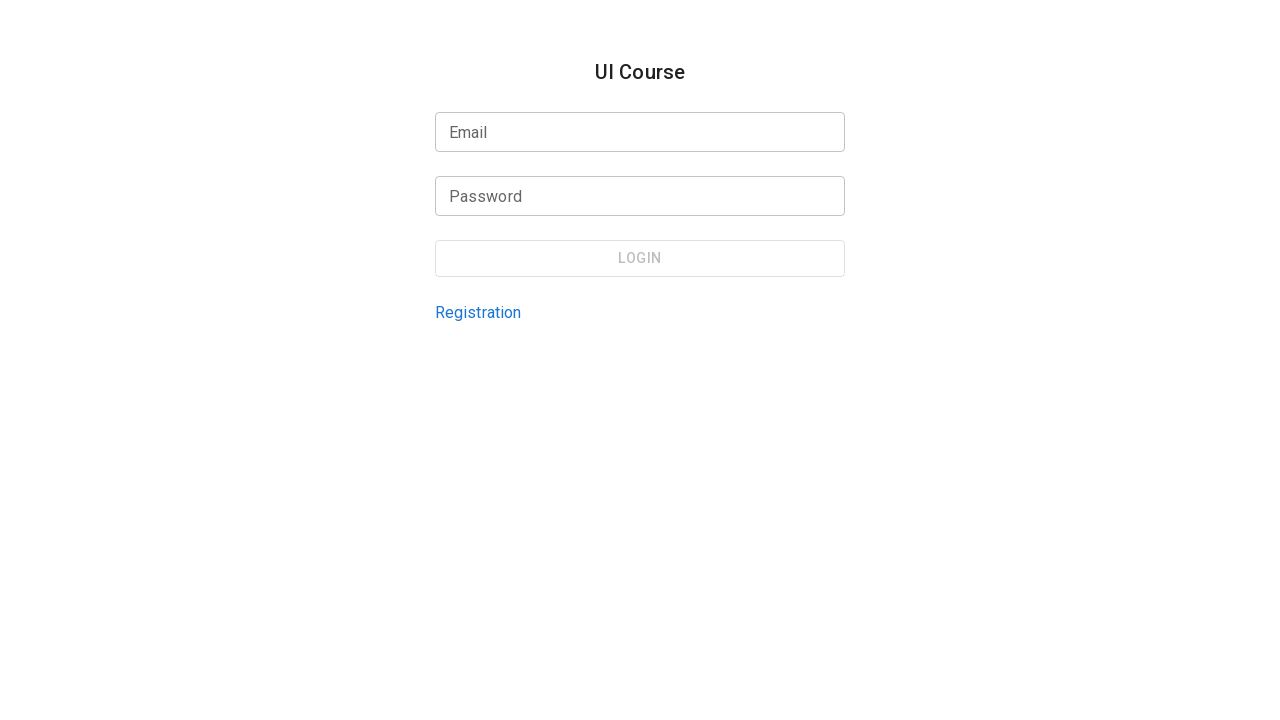

Located registration link element by test ID 'login-page-registration-link'
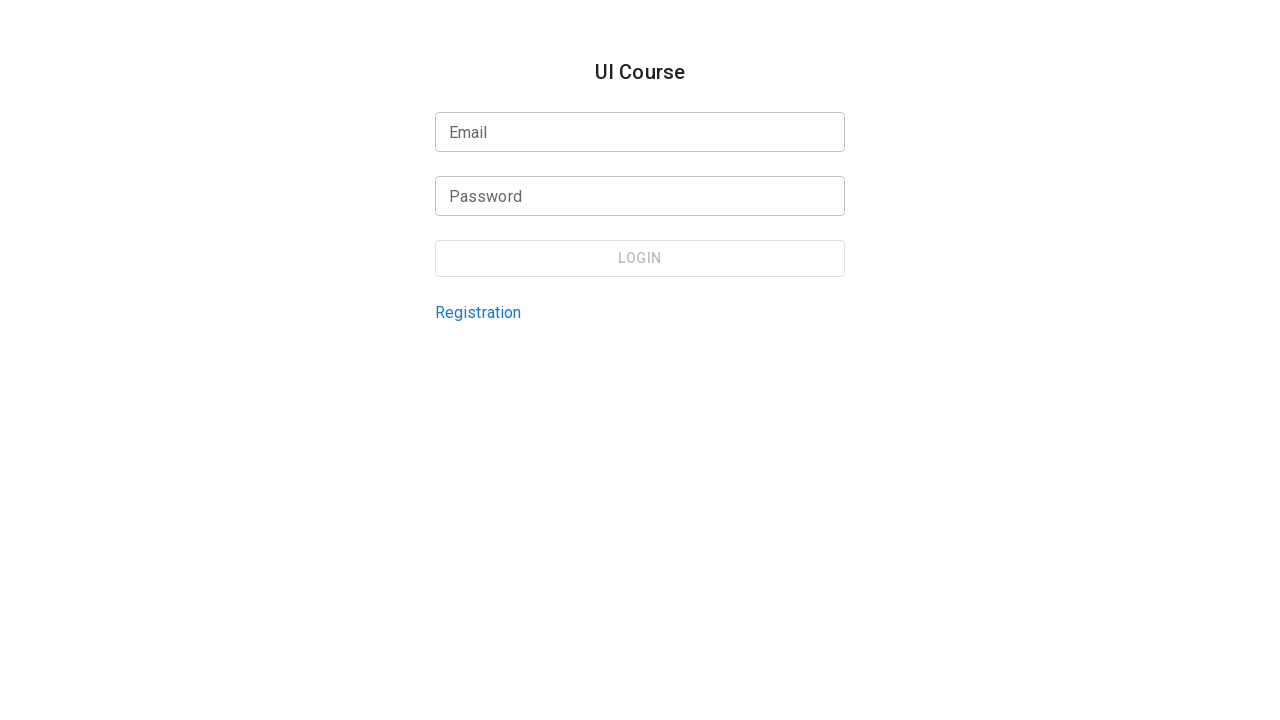

Hovered over the registration link element at (478, 312) on internal:testid=[data-testid="login-page-registration-link"s]
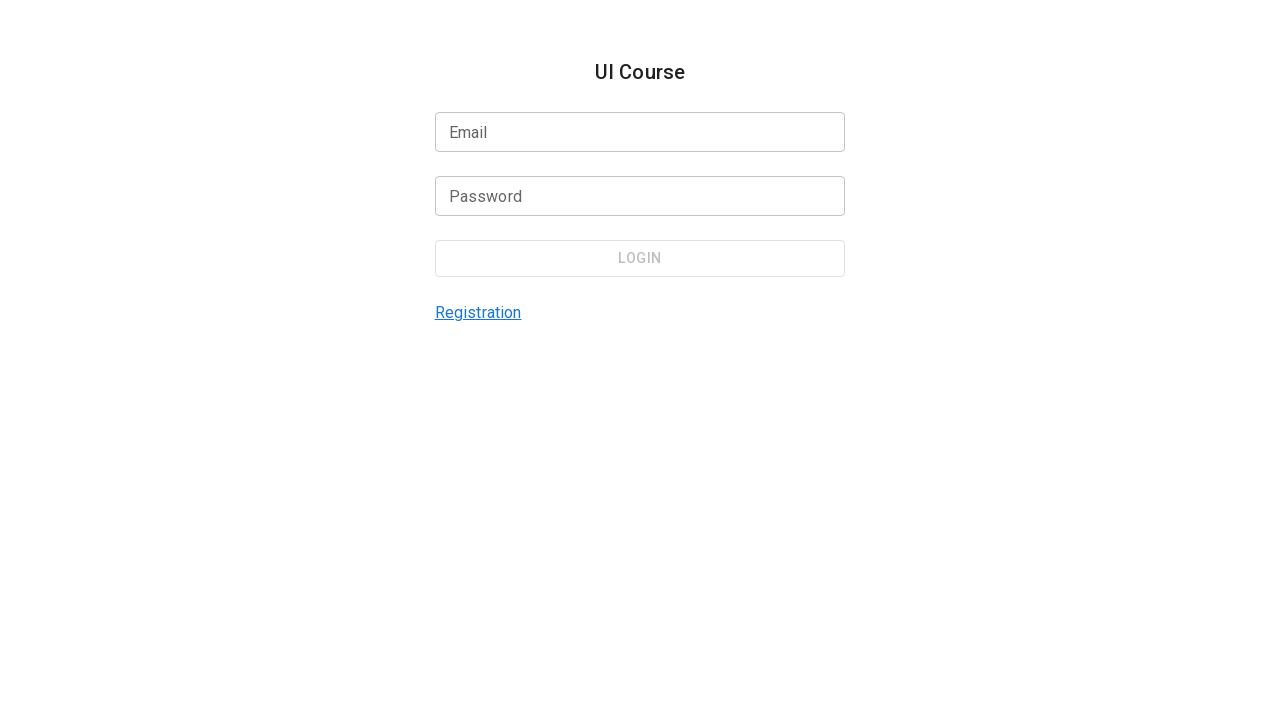

Waited 1 second for hover effects to be visible
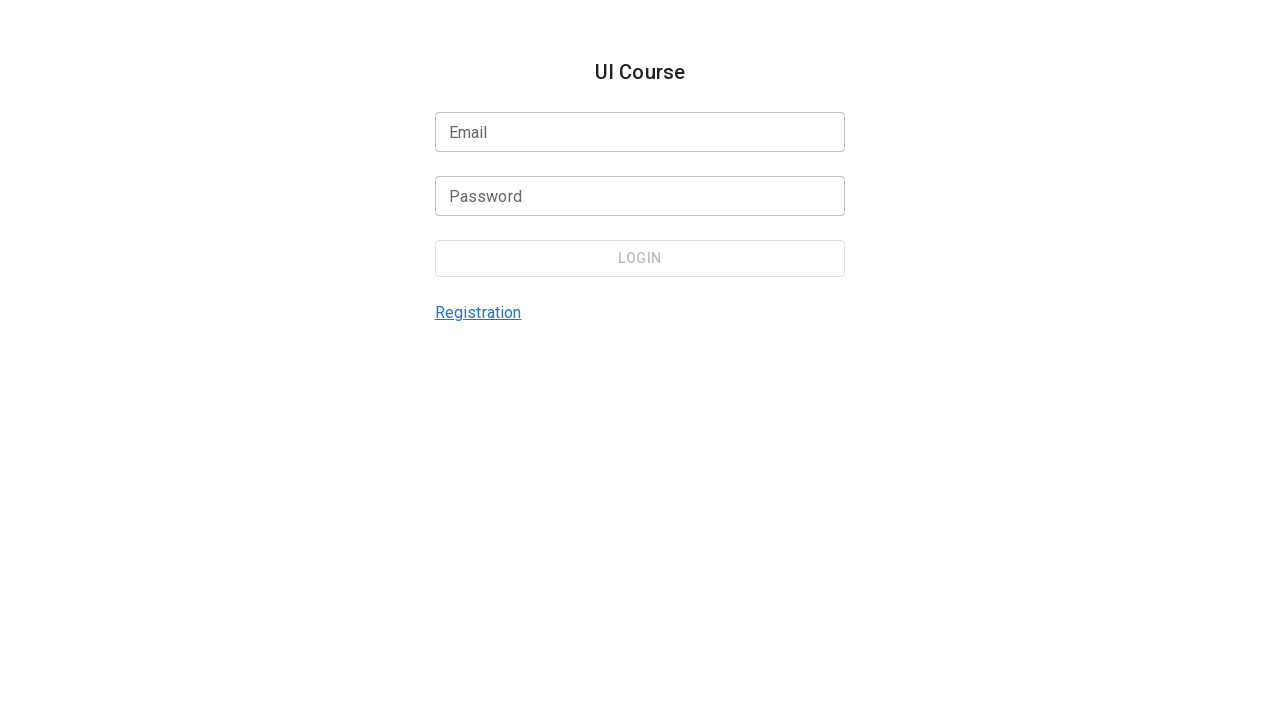

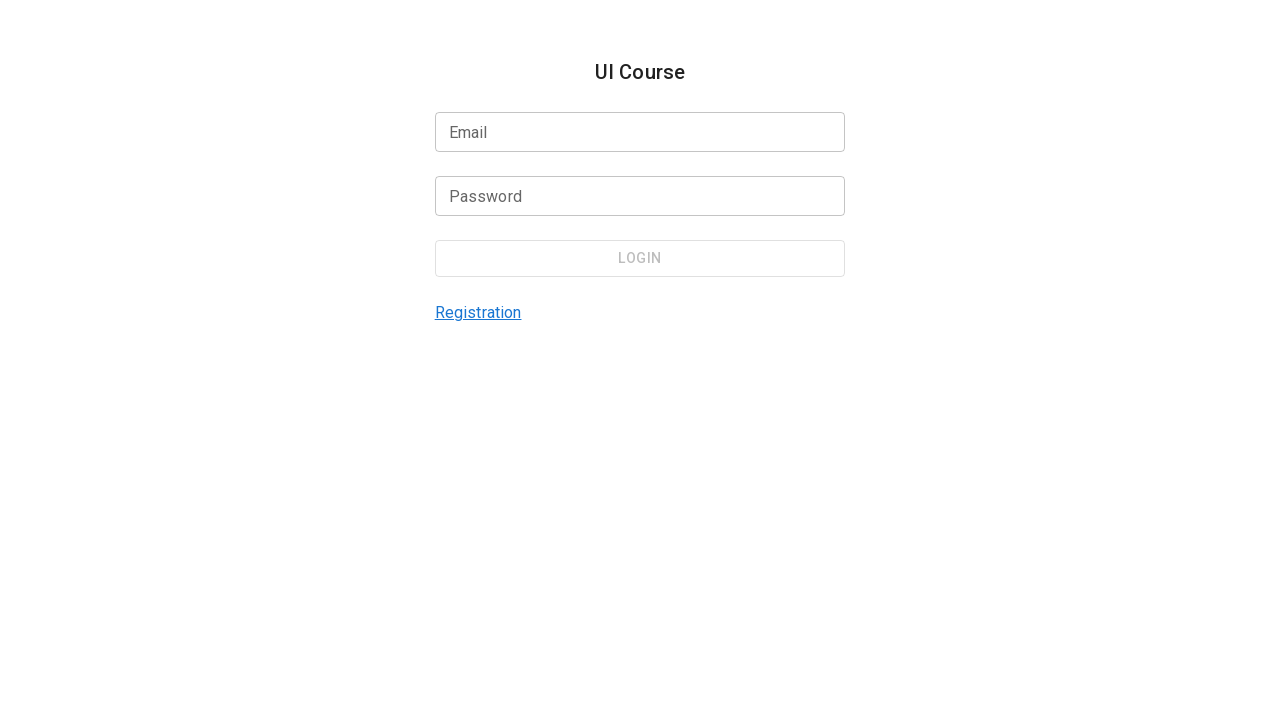